Tests the CUB report generation for Piauí state by selecting month and clicking the generate PDF button

Starting URL: http://www.cub.org.br/cub-m2-estadual/PI/

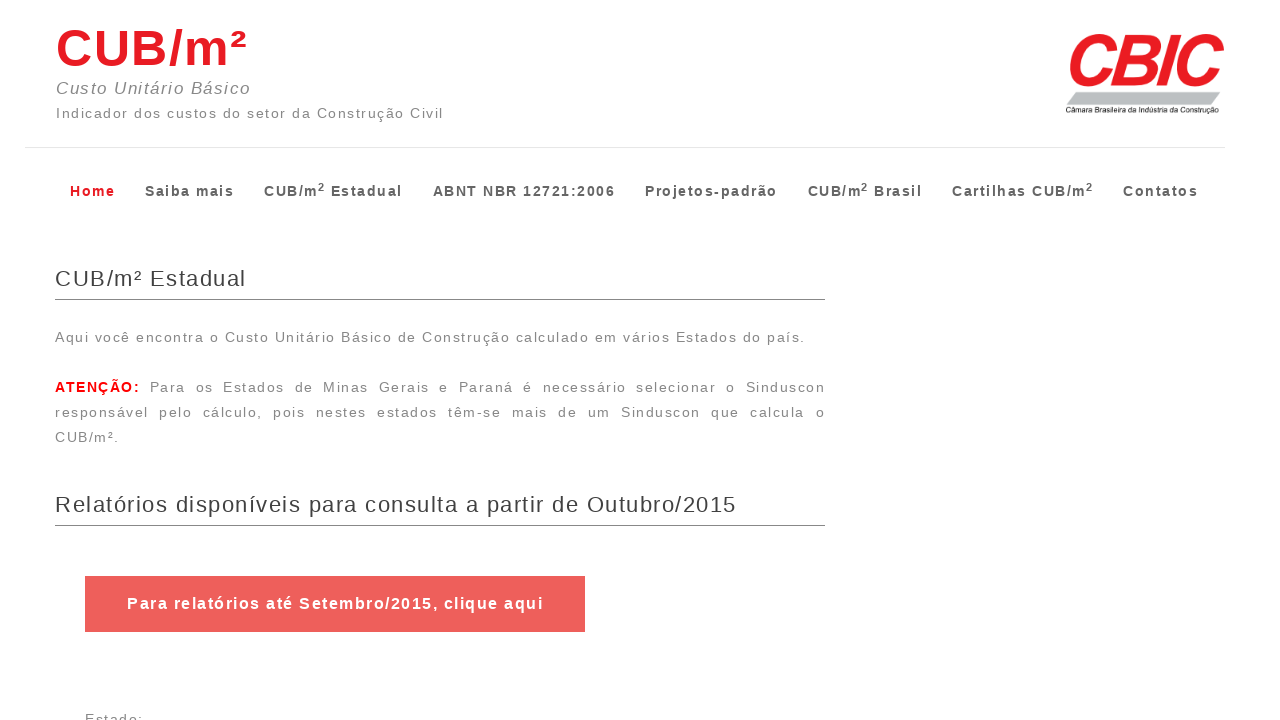

Selected month 6 (June) from dropdown on #mes
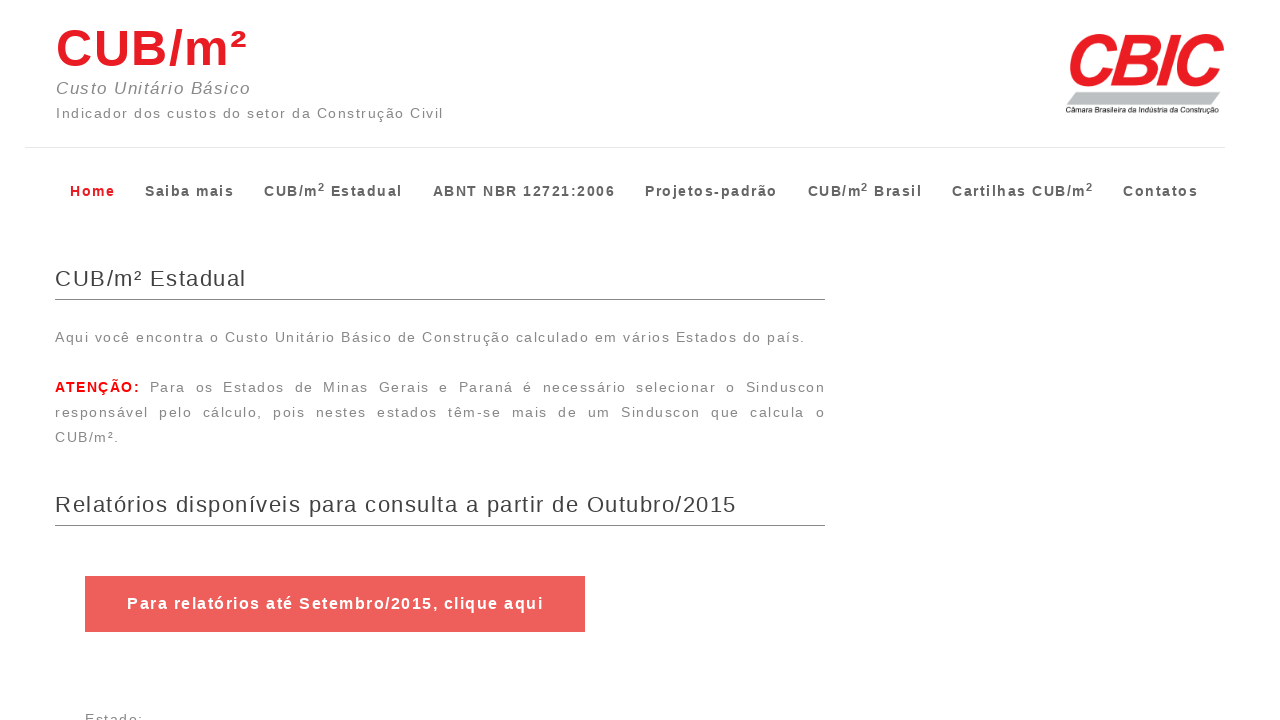

Clicked generate PDF report button at (335, 538) on input[value='Gerar Relatório em PDF']
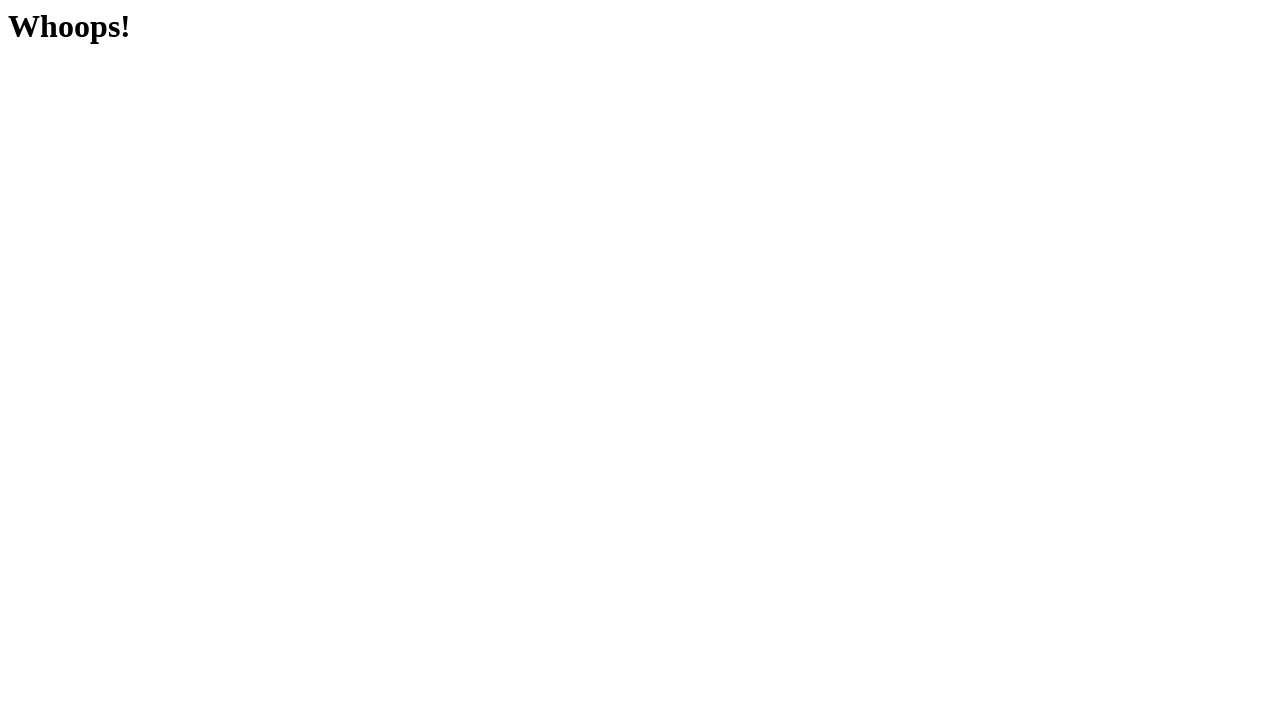

Waited for PDF generation to complete
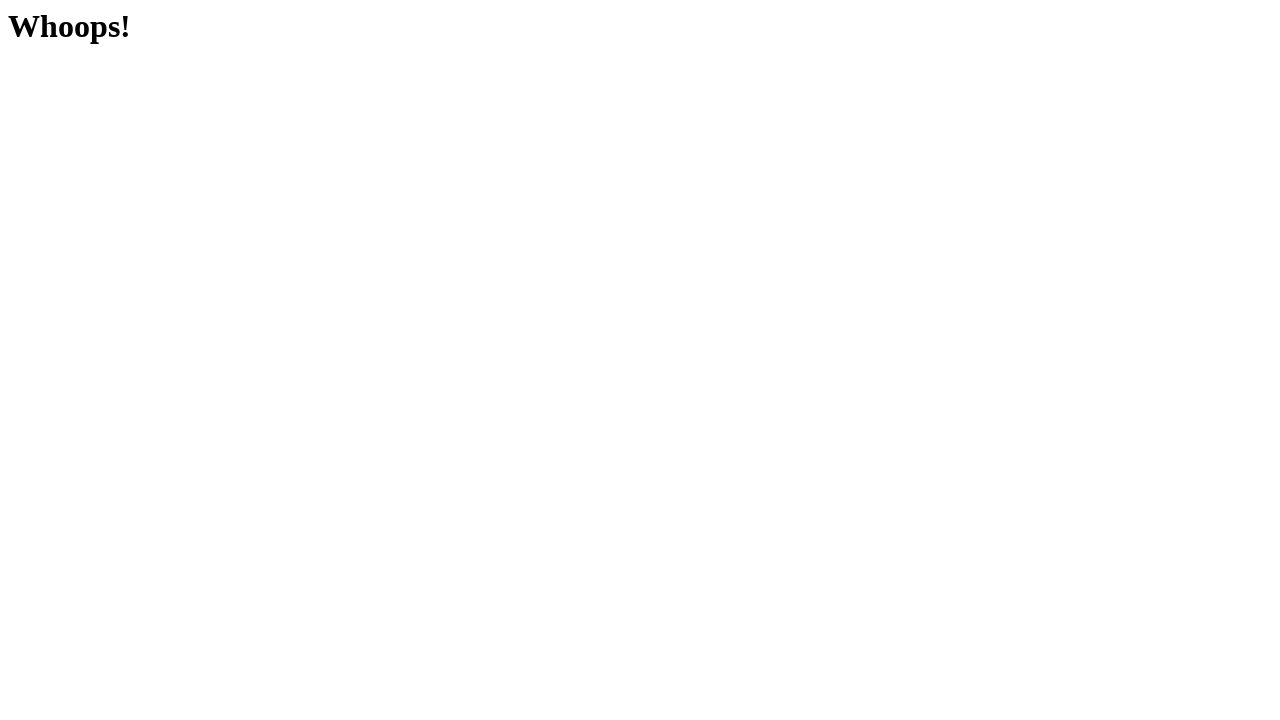

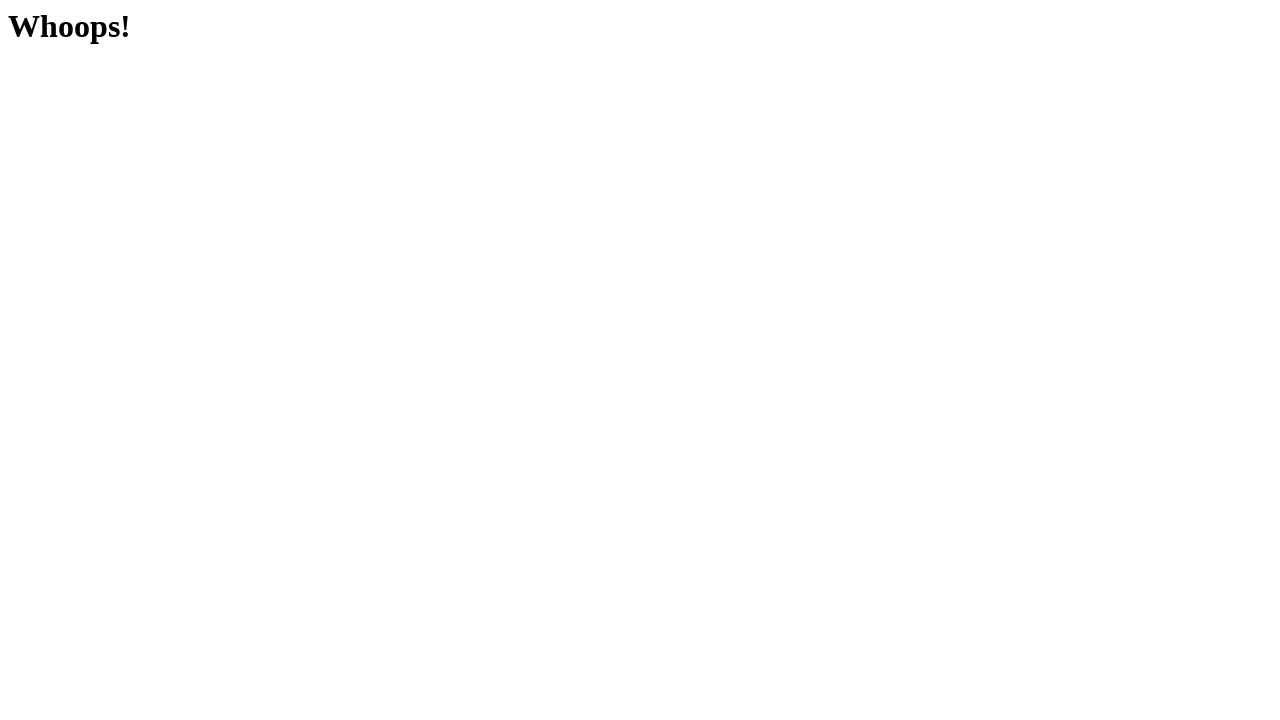